Tests dropdown selection functionality by clicking on a dropdown menu and selecting a specific option from a grouped list

Starting URL: https://demoqa.com/select-menu

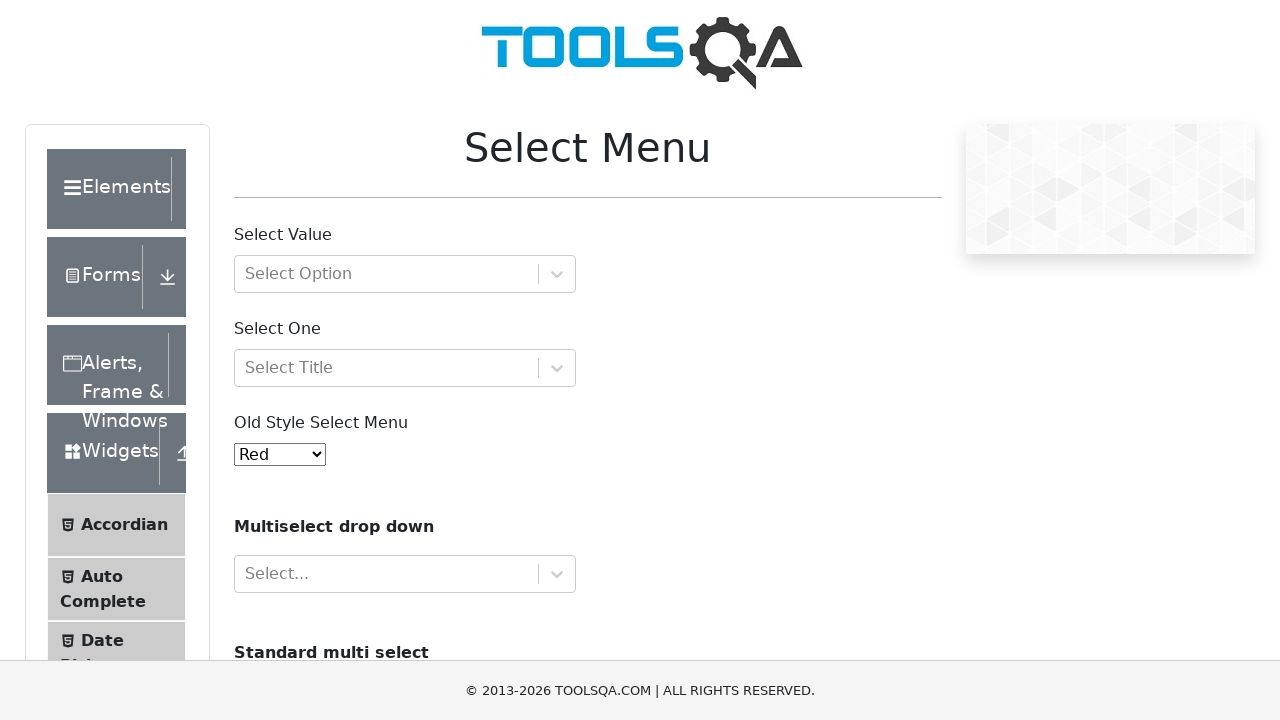

Clicked on the dropdown menu to open it at (405, 274) on div#withOptGroup
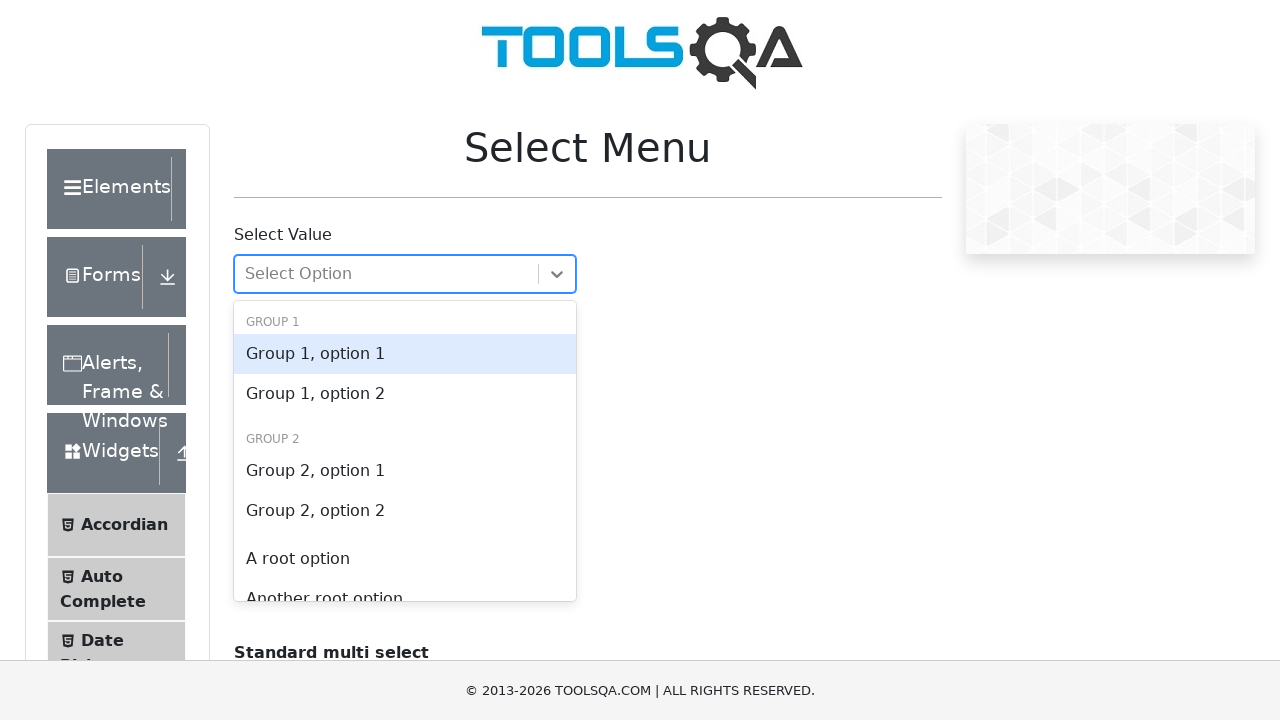

Dropdown options loaded and became visible
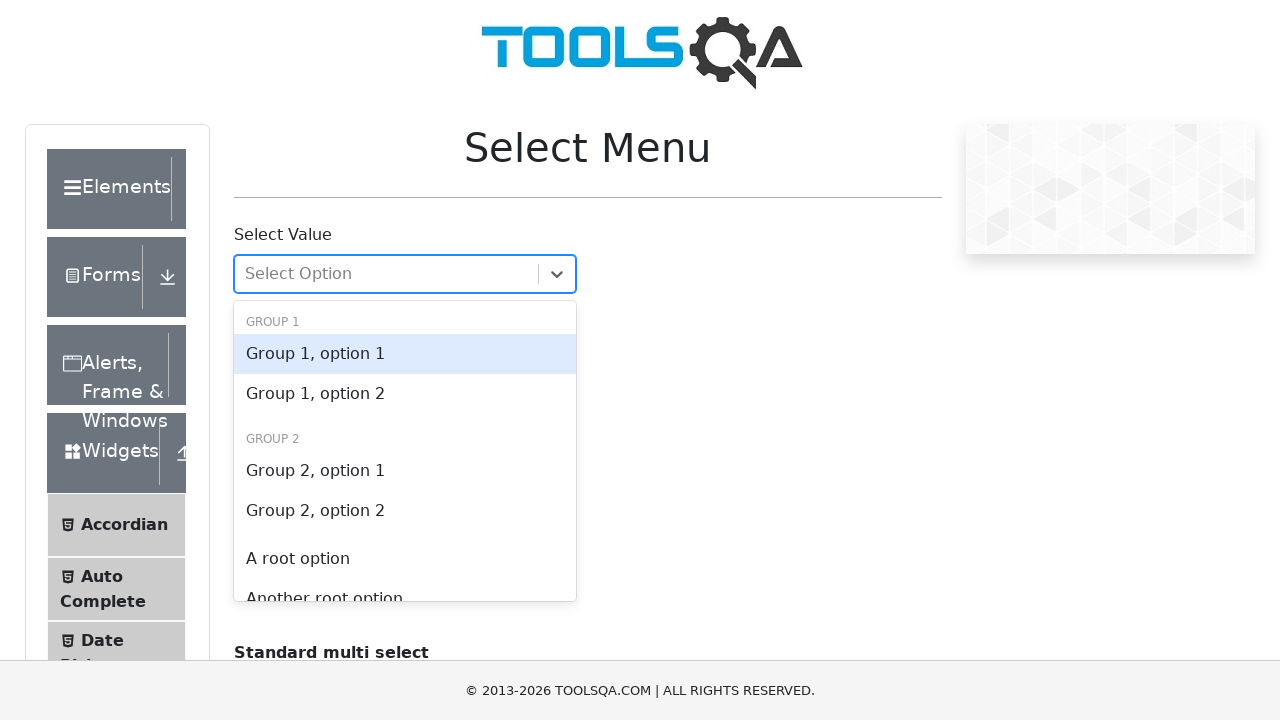

Selected 'Group 2, option 1' from the grouped dropdown list at (405, 471) on div[id*='react-select-2-option']:has-text('Group 2, option 1')
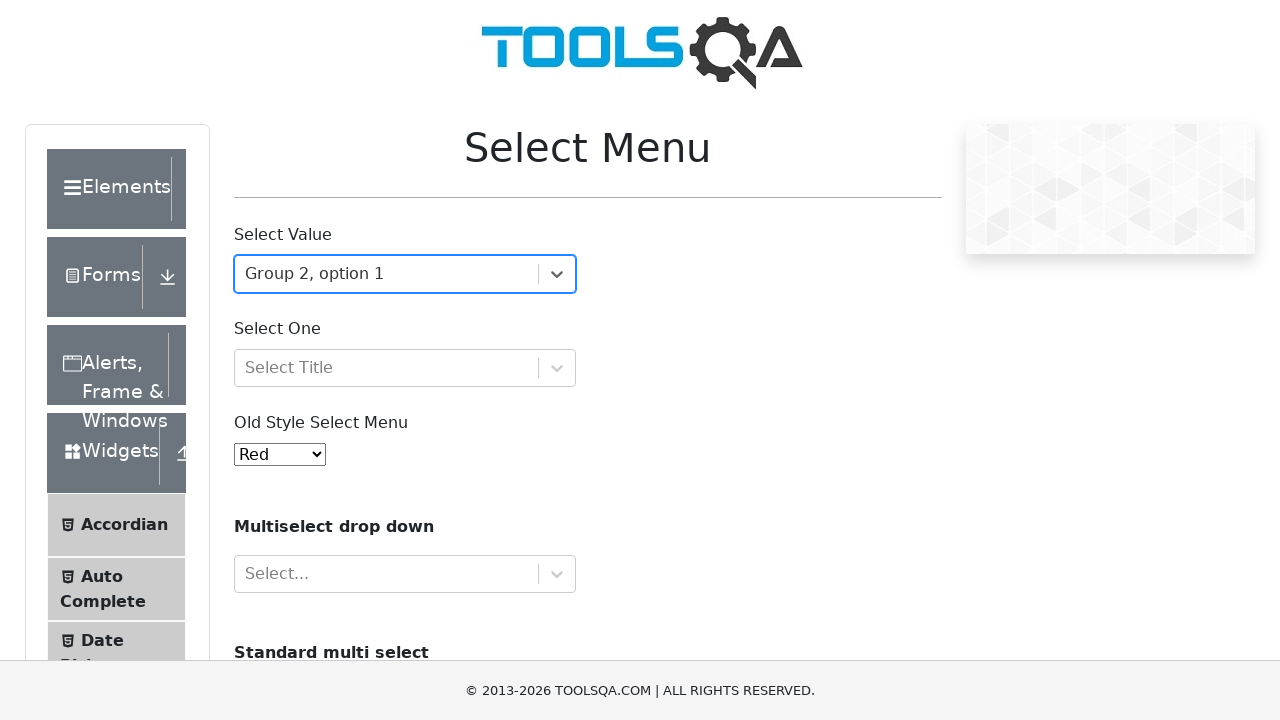

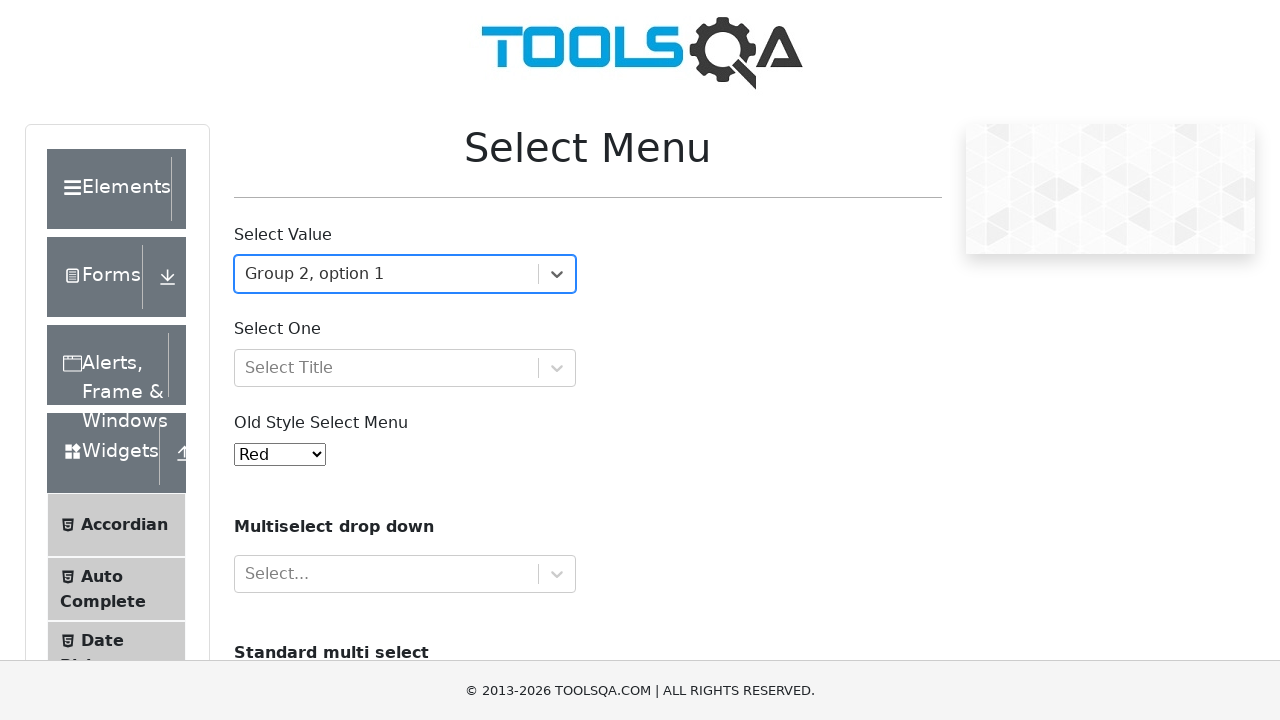